Tests navigation by clicking on the "Start a free trial" link on the VWO login page to navigate to the free trial signup page

Starting URL: https://app.vwo.com

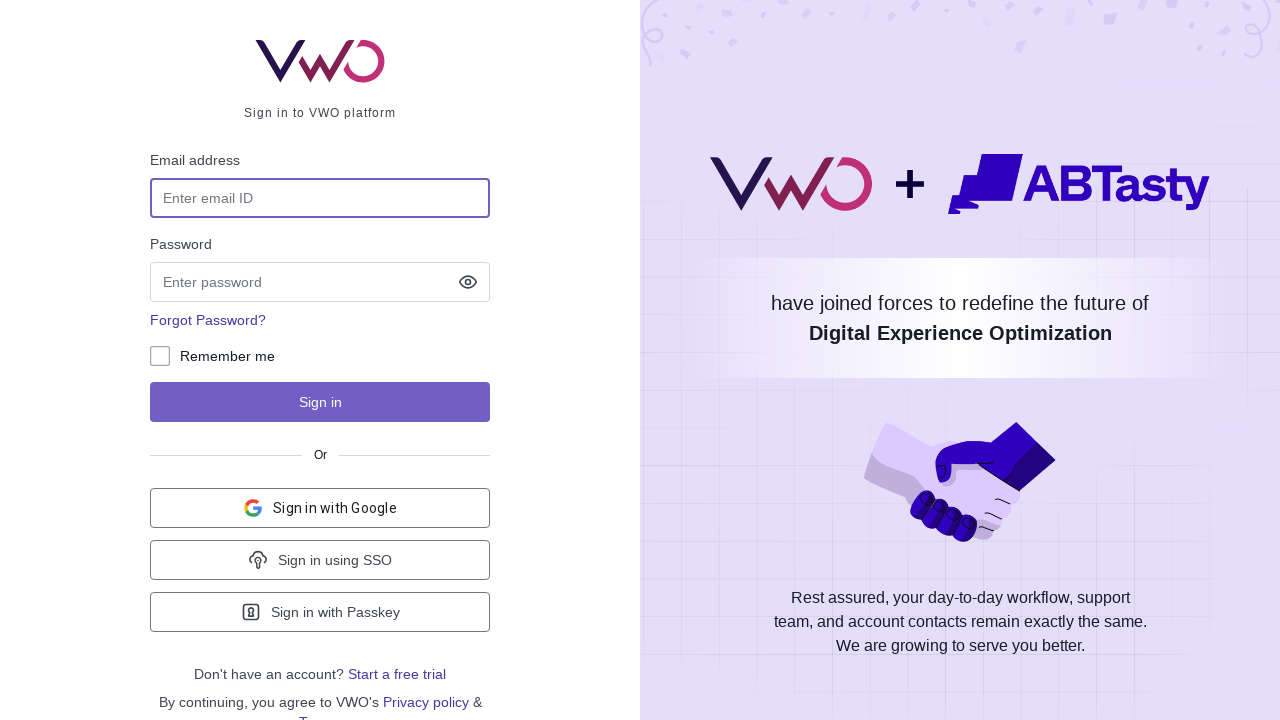

Clicked on 'Start a free trial' link on VWO login page at (397, 674) on a:has-text('Start a free trial')
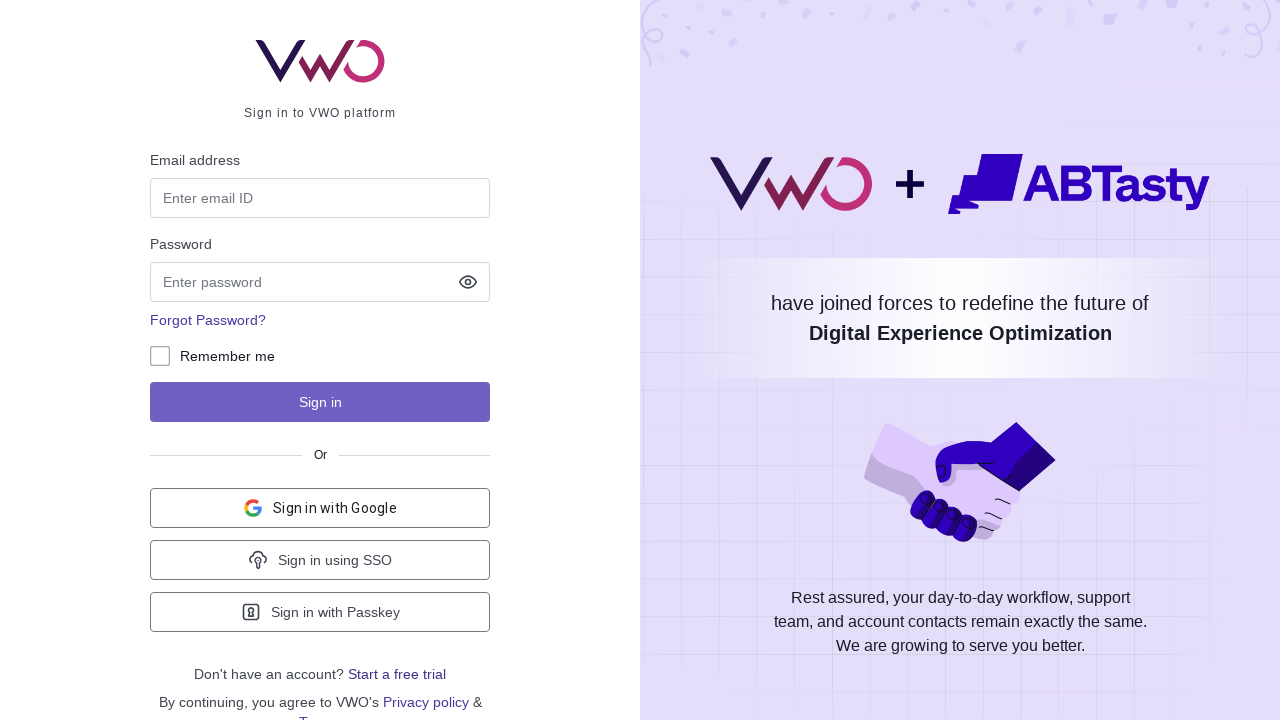

Navigated to free trial signup page and network became idle
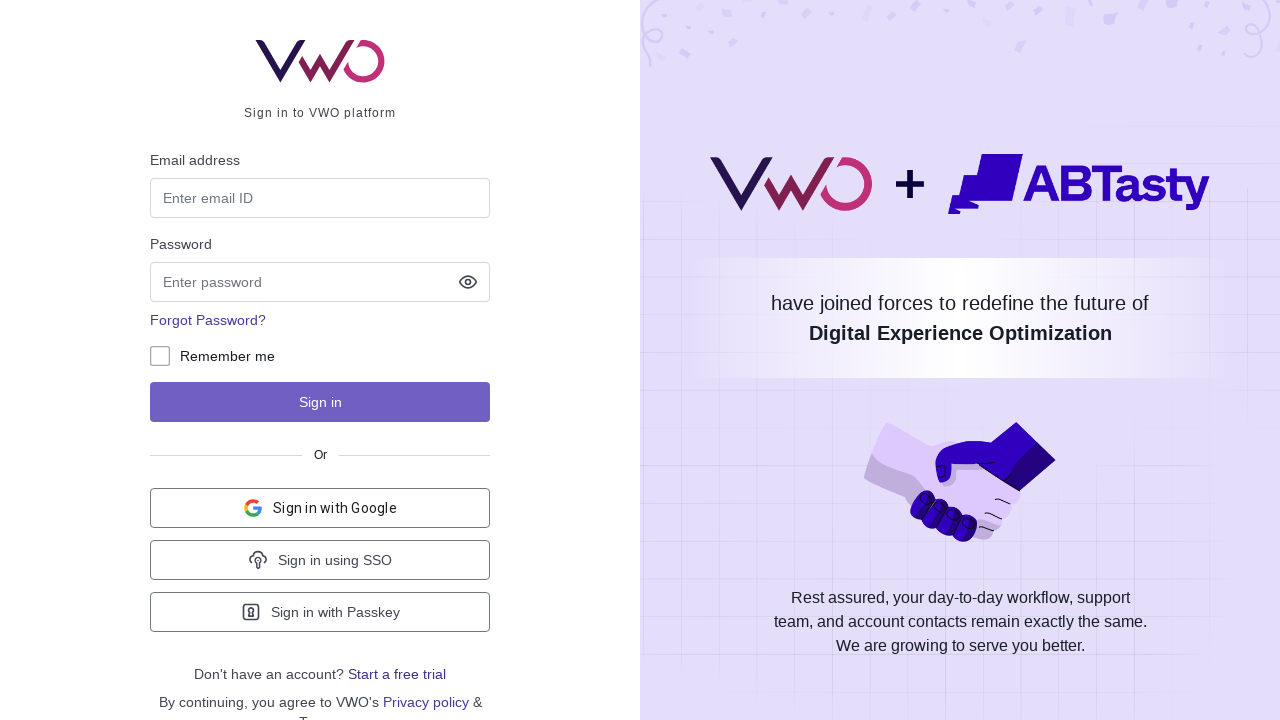

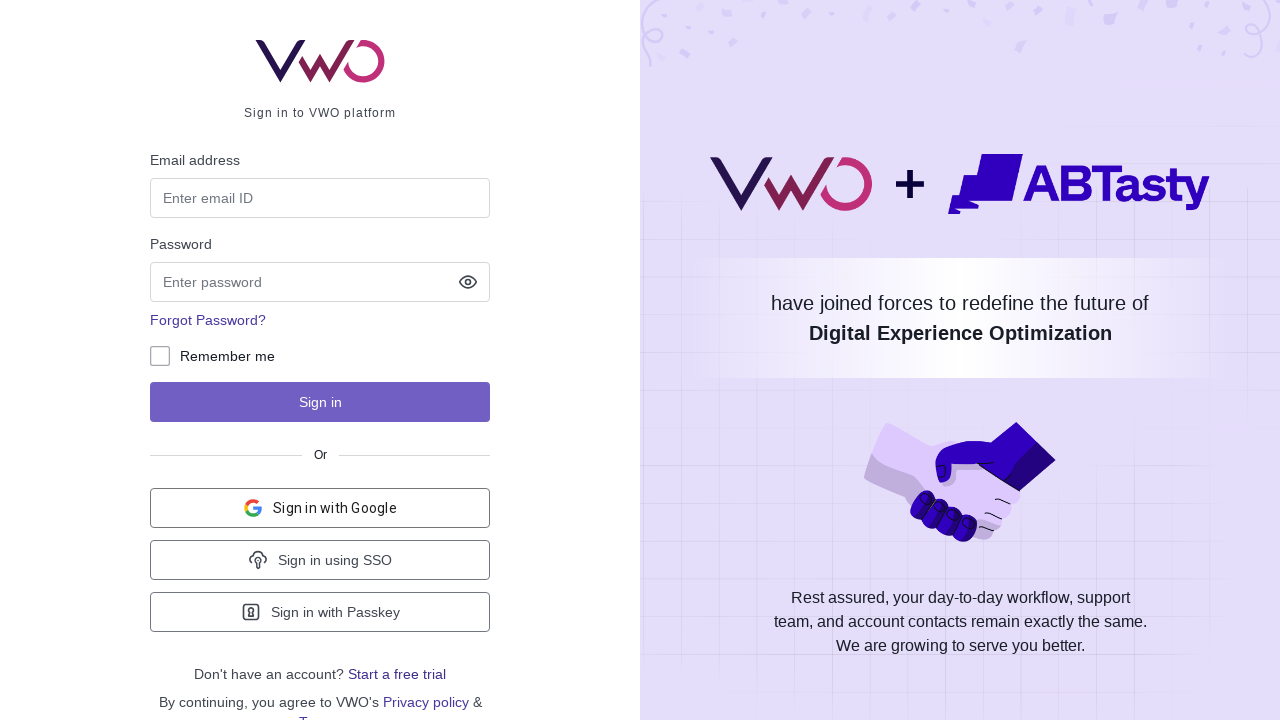